Tests JavaScript confirm dialog by triggering a confirm and dismissing it

Starting URL: https://the-internet.herokuapp.com/

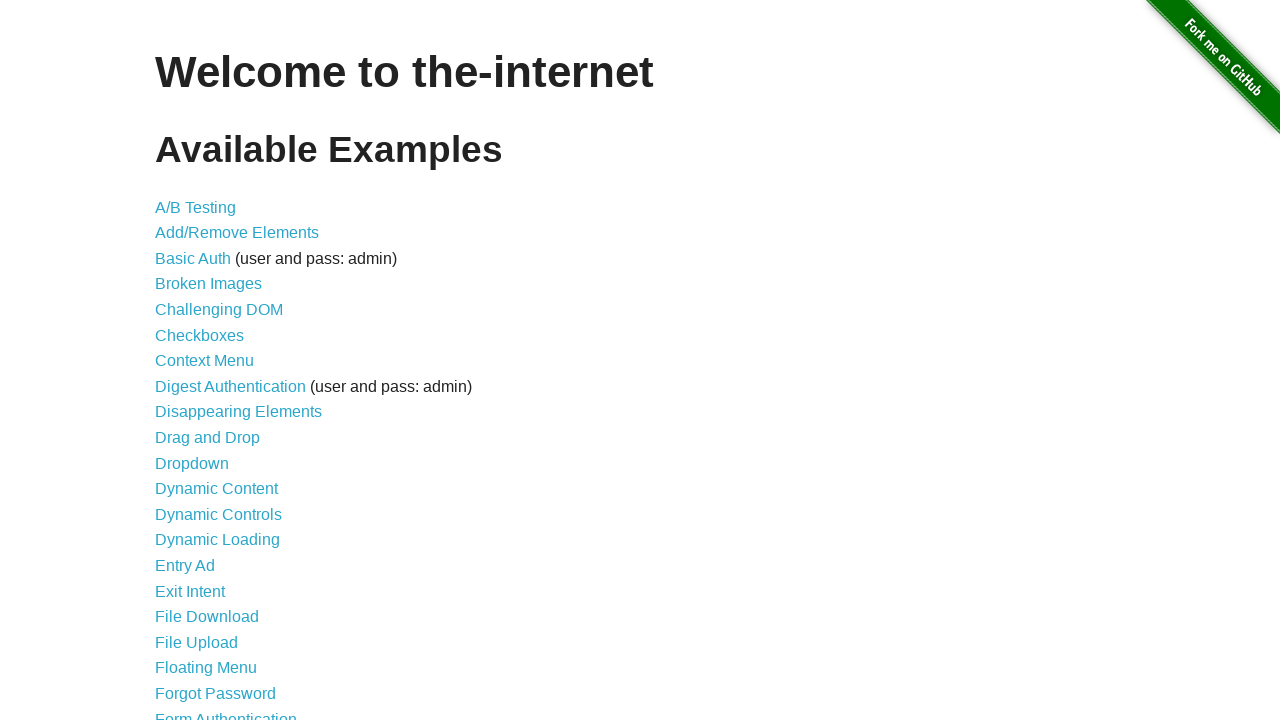

Navigated to the-internet.herokuapp.com
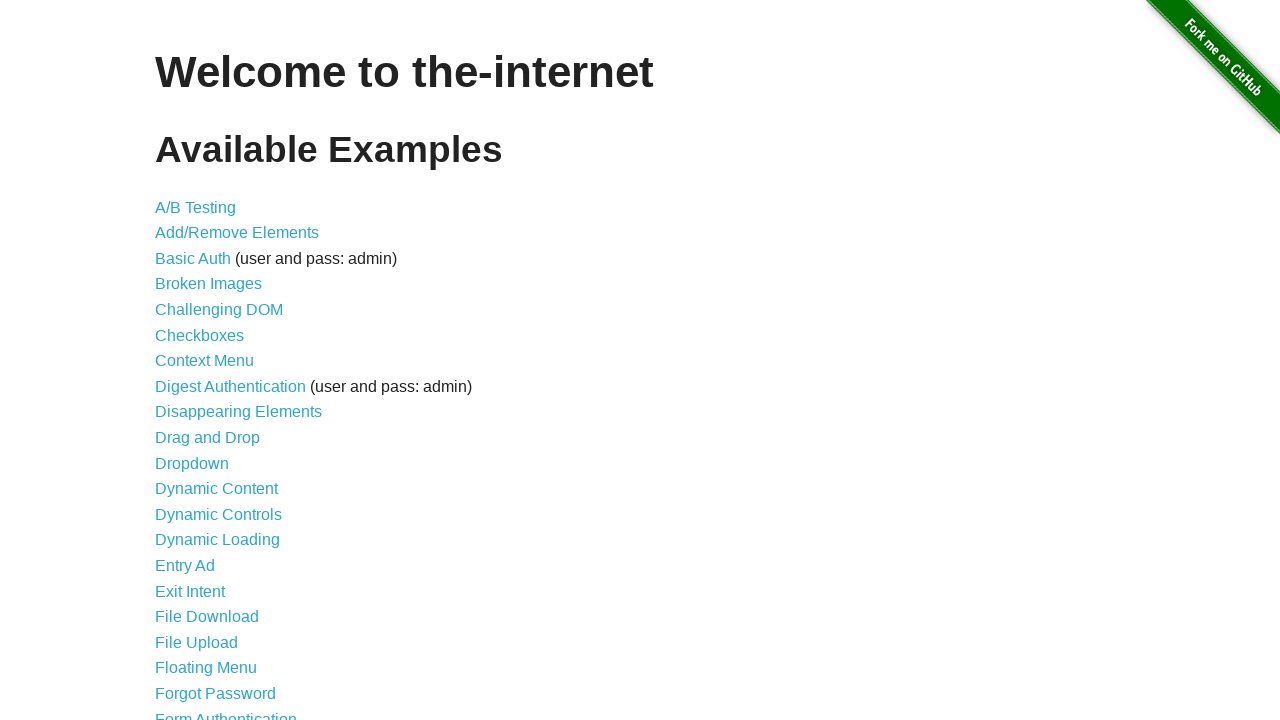

Clicked on JavaScript Alerts link at (214, 361) on text=JavaScript Alerts
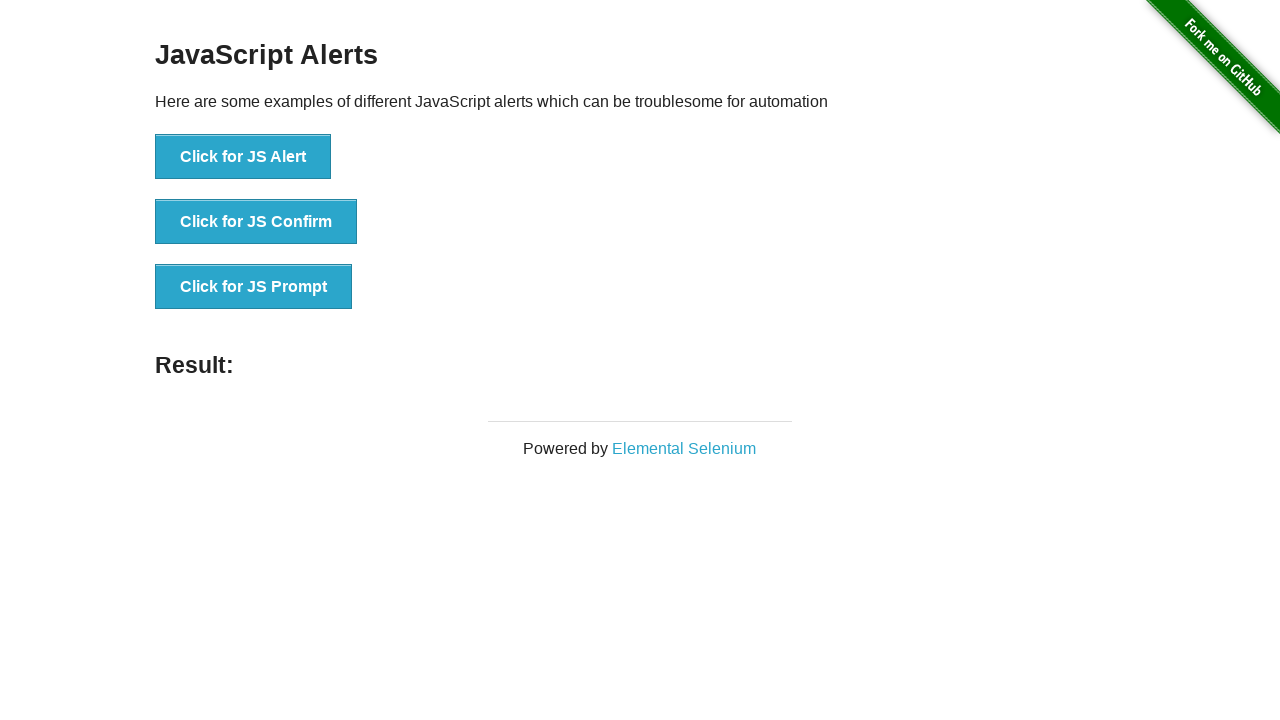

Set up dialog handler to dismiss confirm dialogs
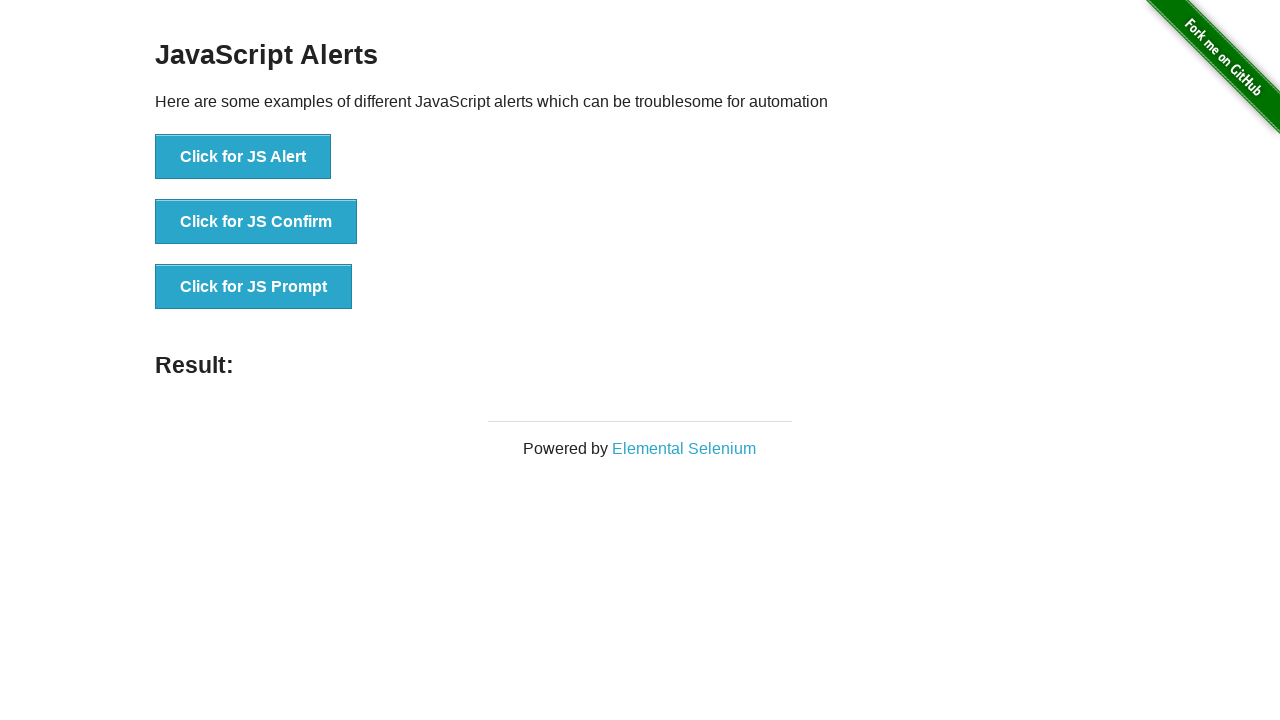

Clicked button to trigger JavaScript confirm dialog at (256, 222) on button[onclick='jsConfirm()']
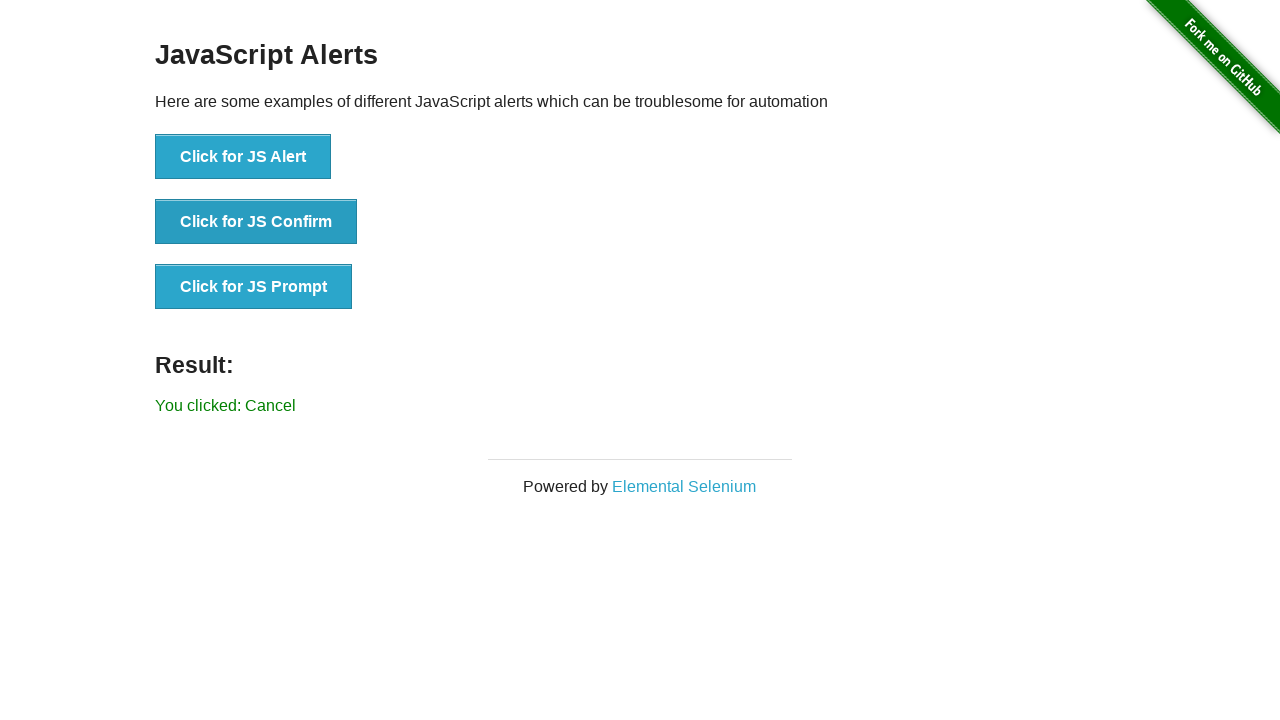

Confirmed dialog was dismissed and result appeared
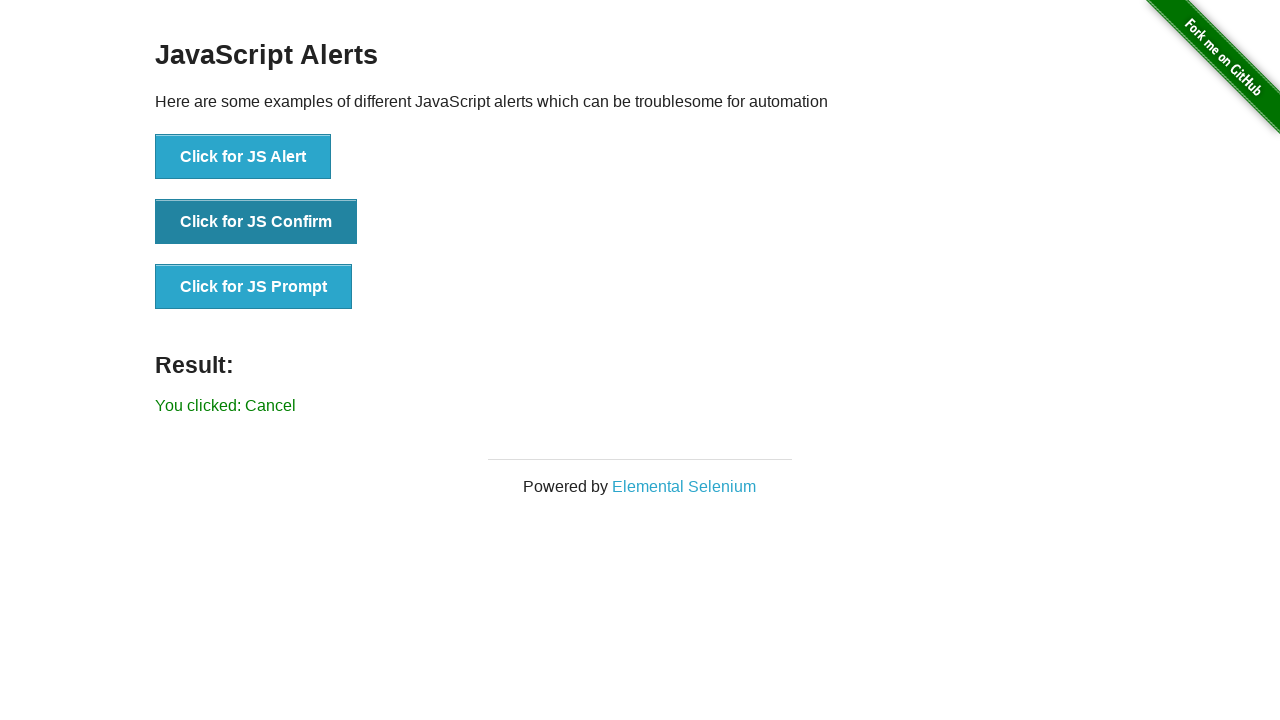

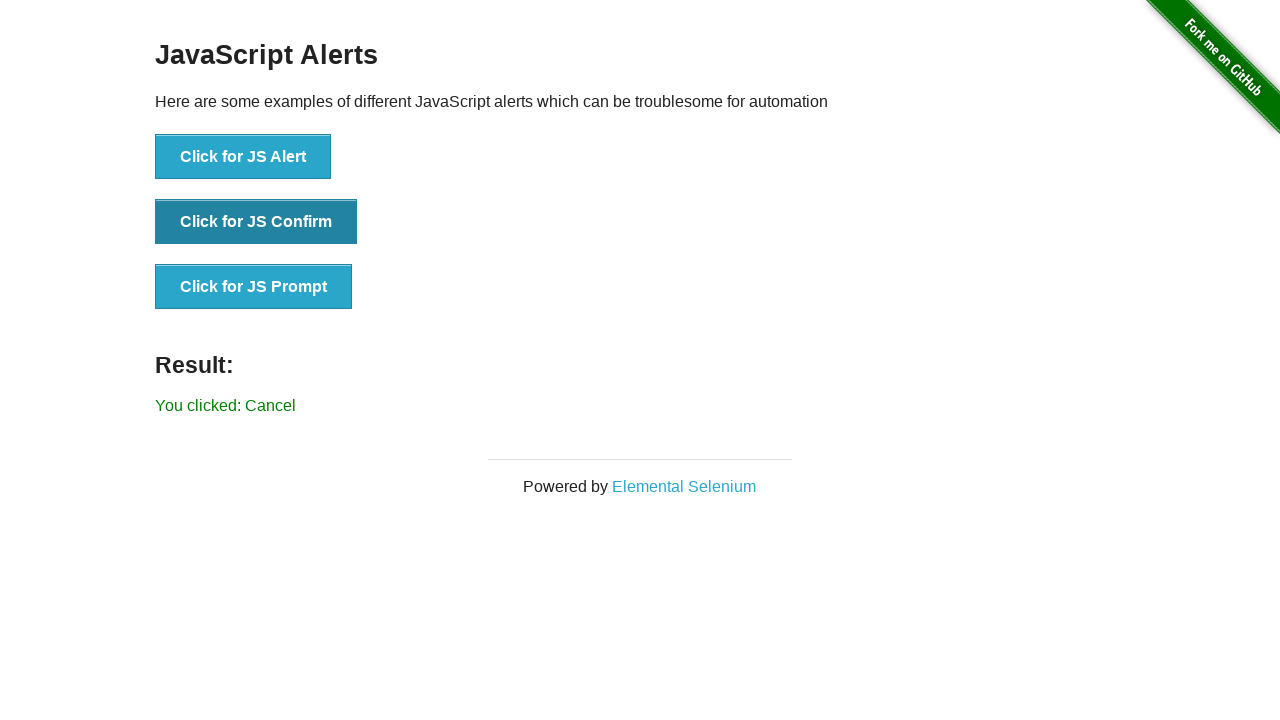